Navigates to Zero Bank login page and verifies that the header text displays "Log in to ZeroBank"

Starting URL: http://zero.webappsecurity.com/login.html

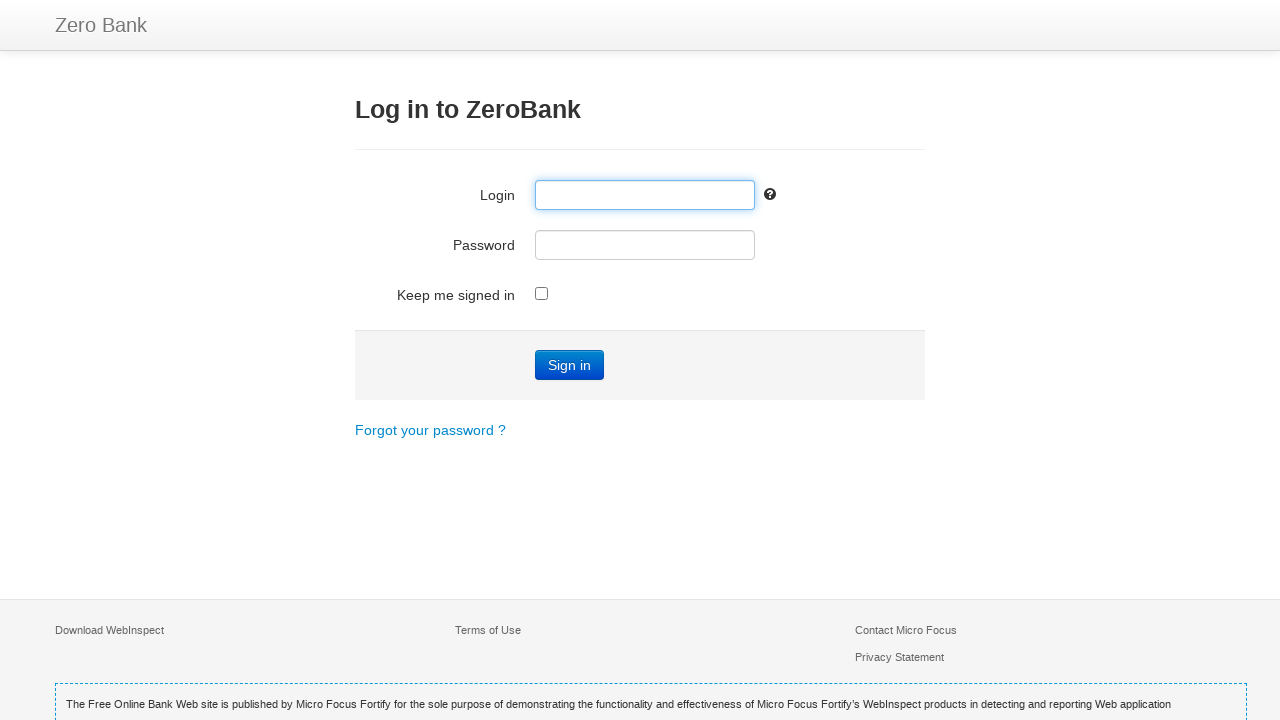

Navigated to Zero Bank login page
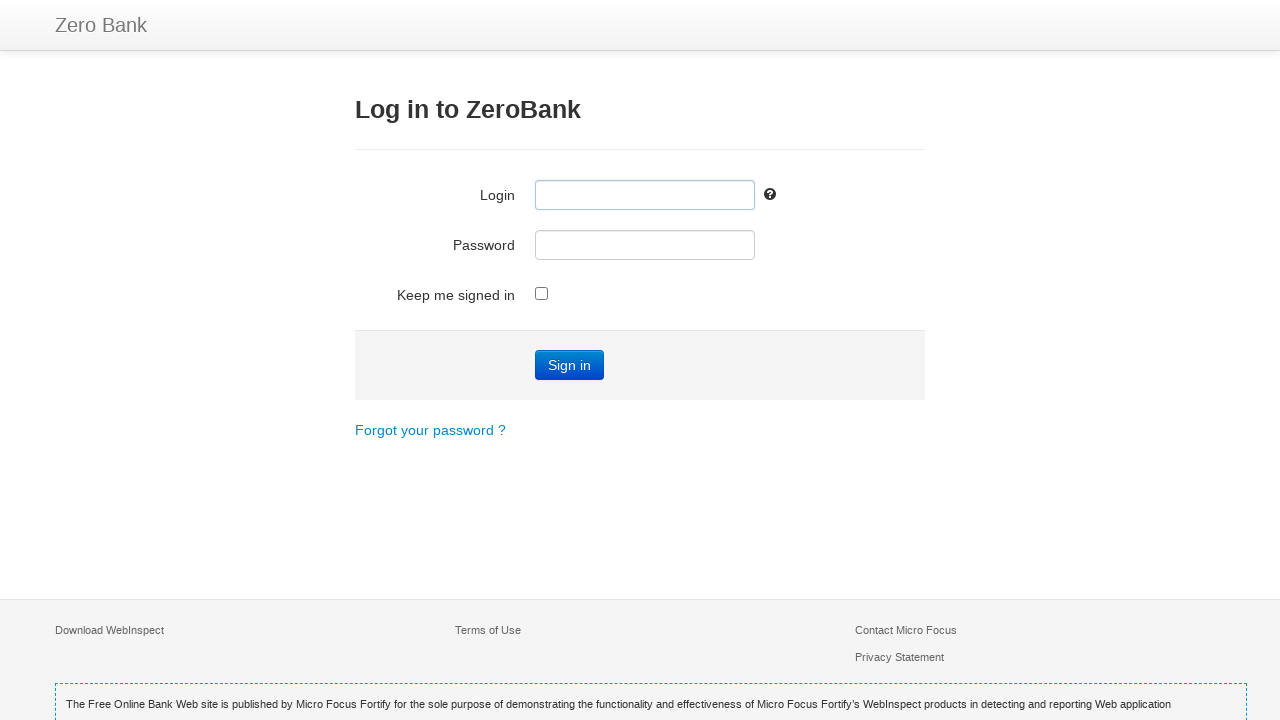

Retrieved header text from h3 element
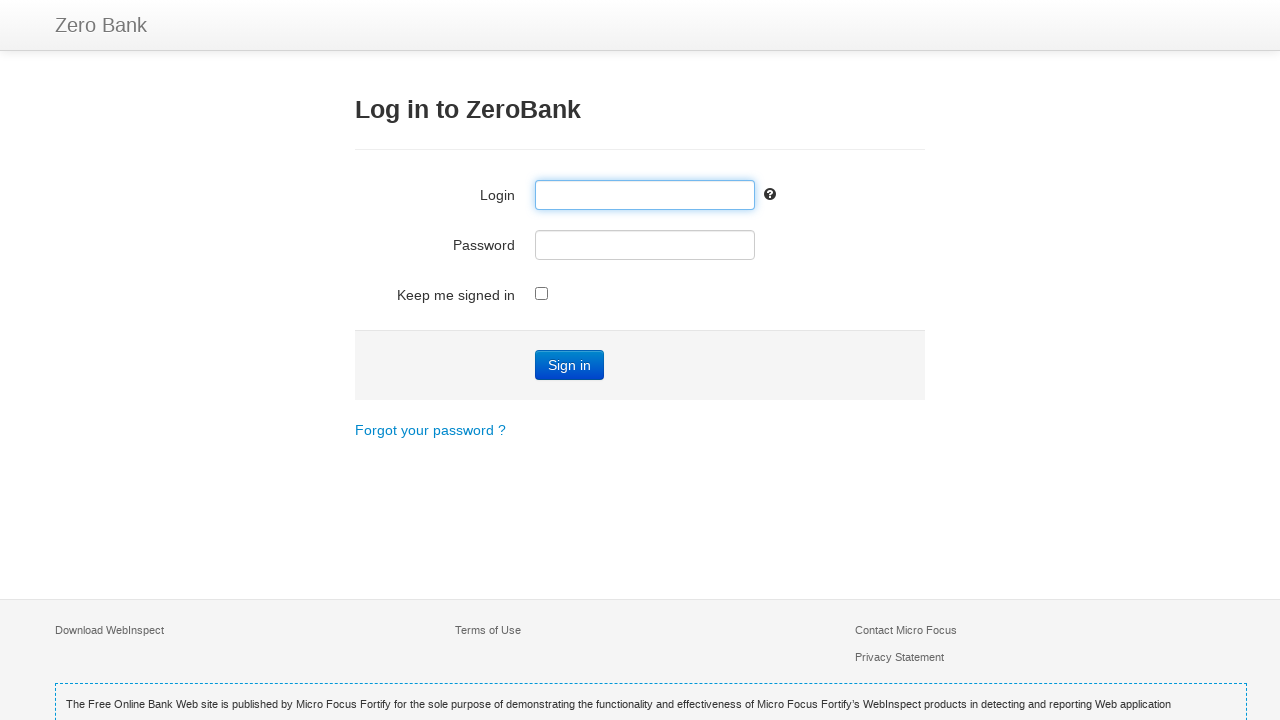

Verified that header text displays 'Log in to ZeroBank'
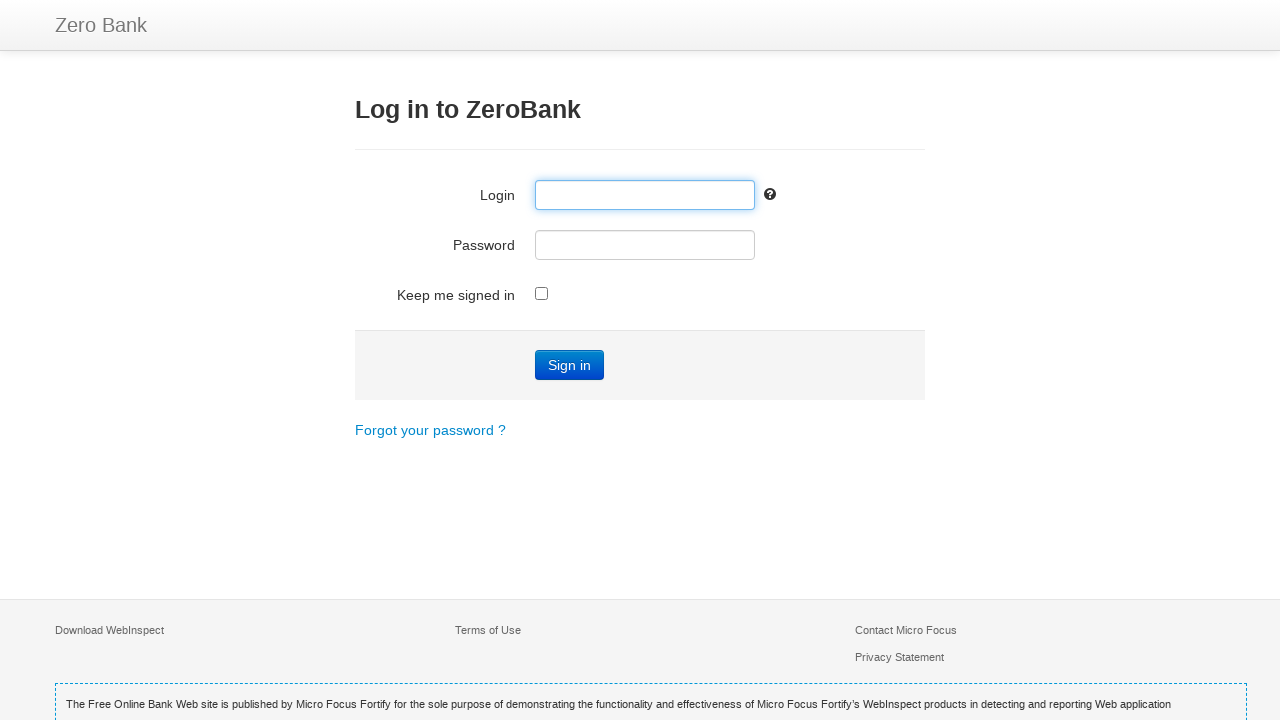

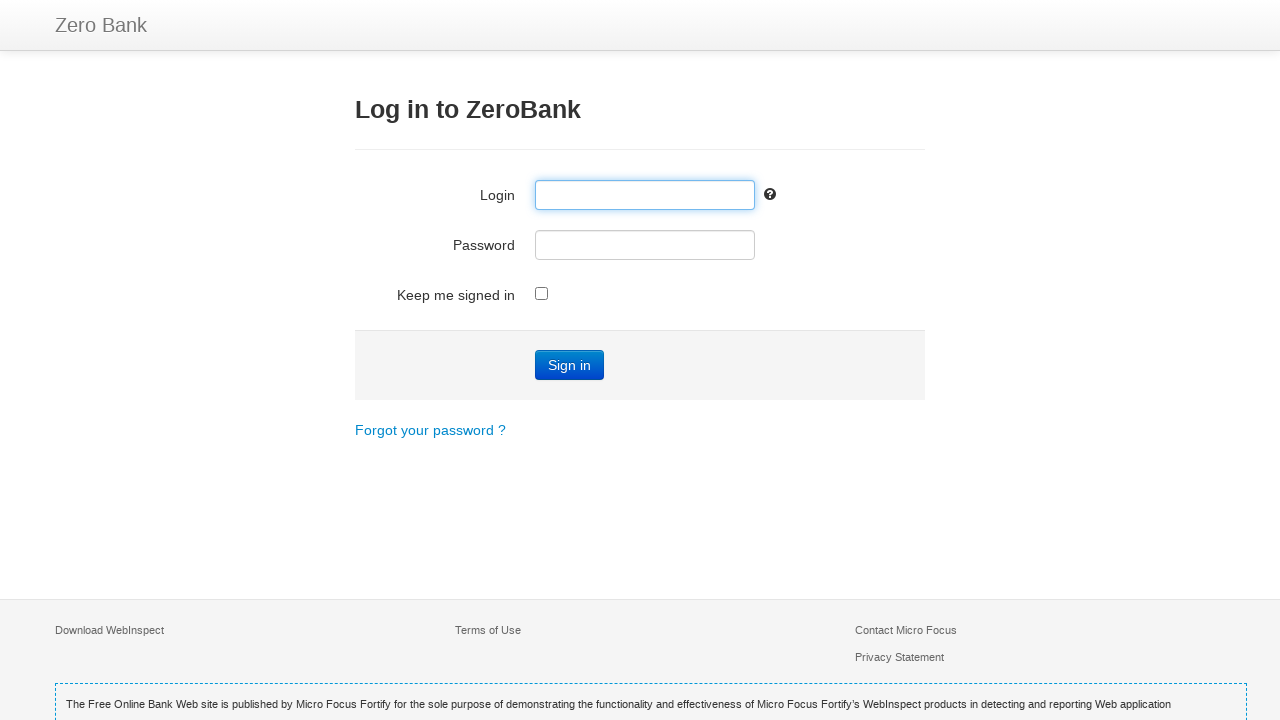